Tests web table functionality by verifying that a specific table cell contains expected course text about JMETER

Starting URL: https://rahulshettyacademy.com/AutomationPractice/

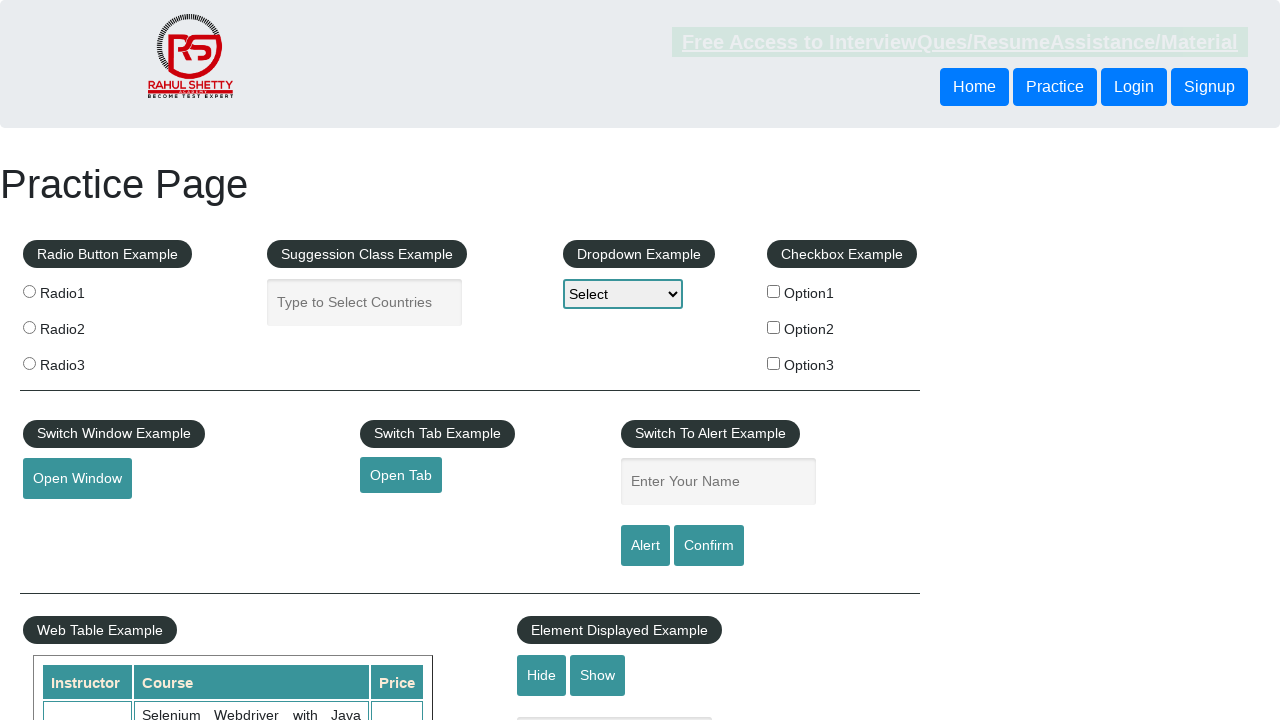

Located and waited for table cell containing course information to load
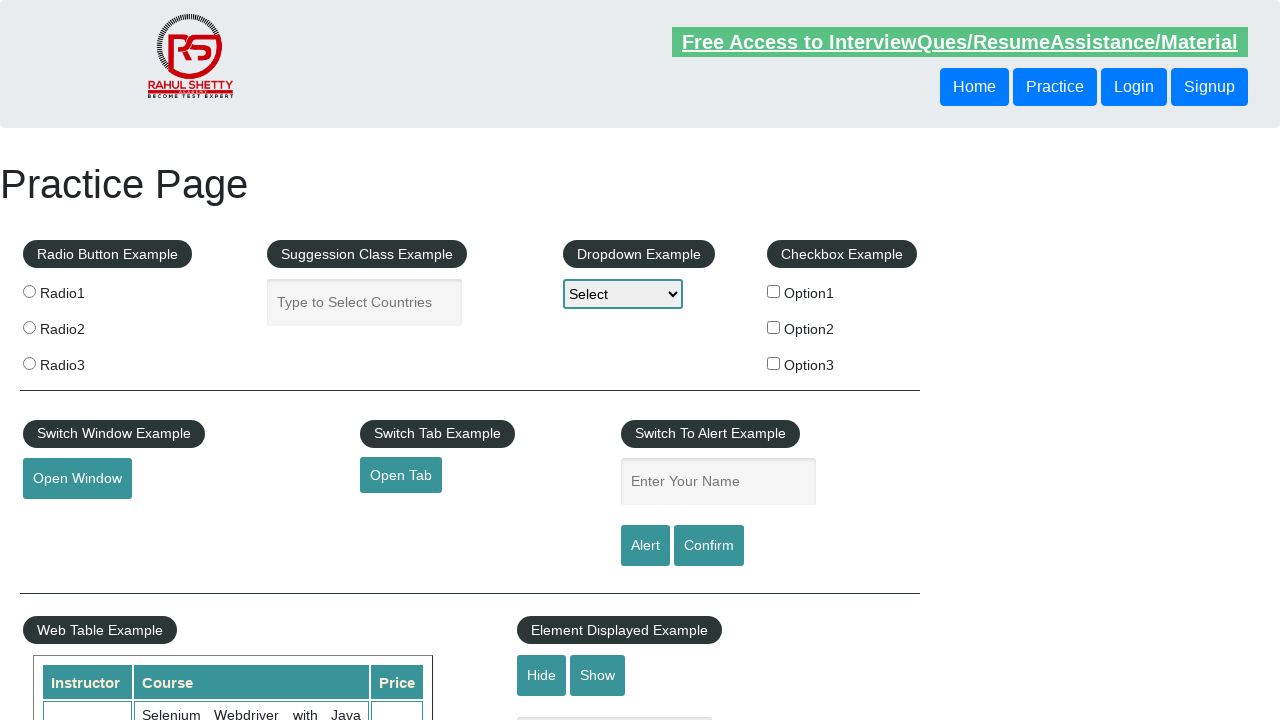

Verified table cell contains expected JMETER course text
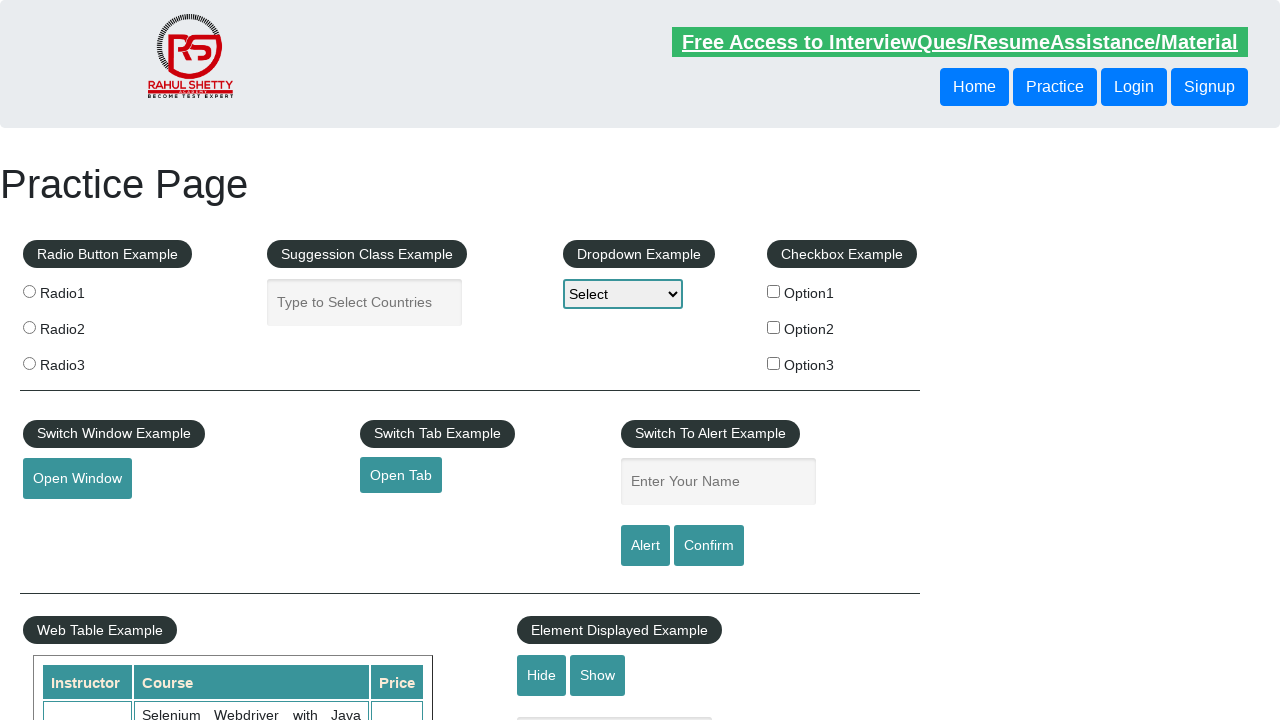

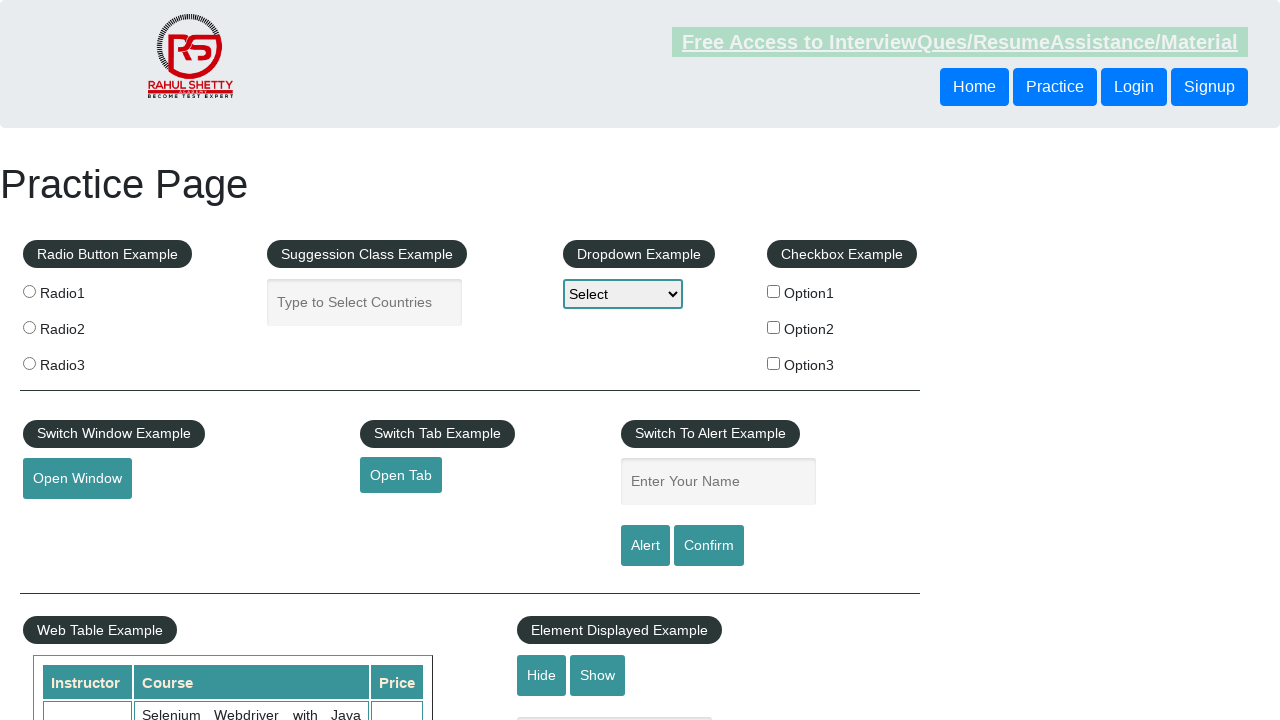